Tests an e-commerce site by searching for products, navigating to flight booking page, and selecting a departure location from dropdown

Starting URL: https://rahulshettyacademy.com/seleniumPractise/#/

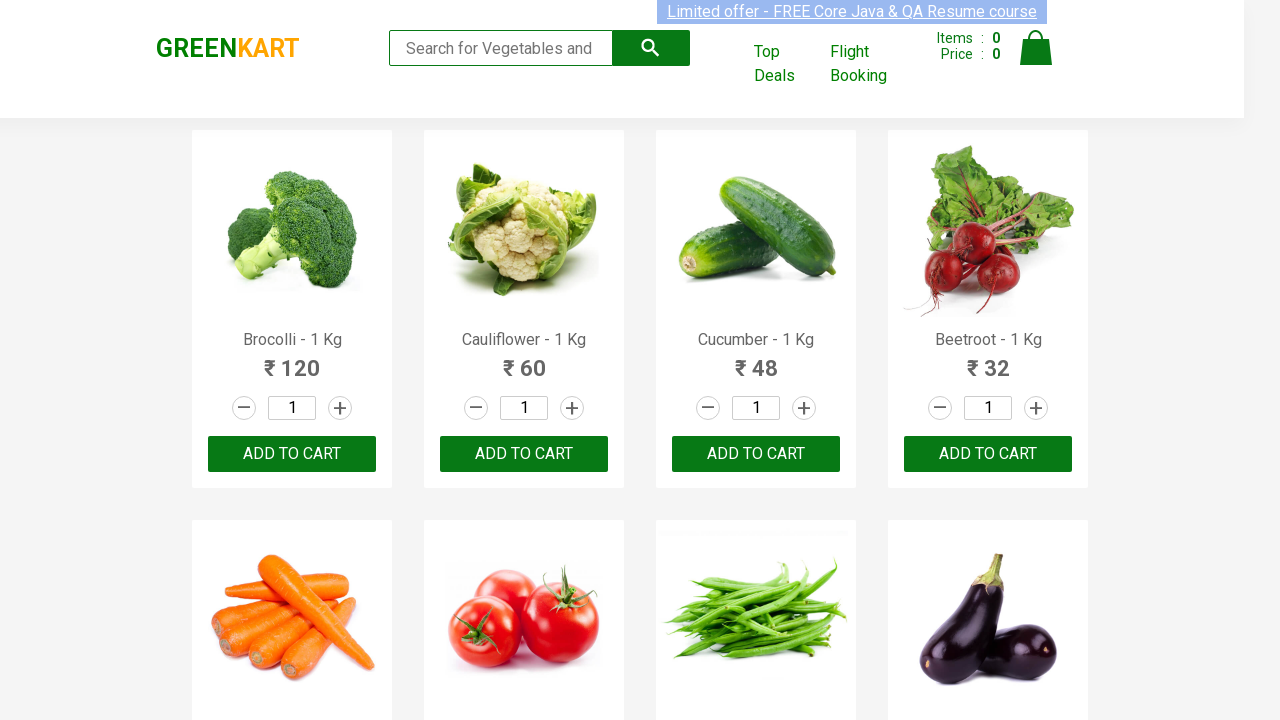

Filled search field with 'AMAN' to search for products on input[placeholder='Search for Vegetables and Fruits']
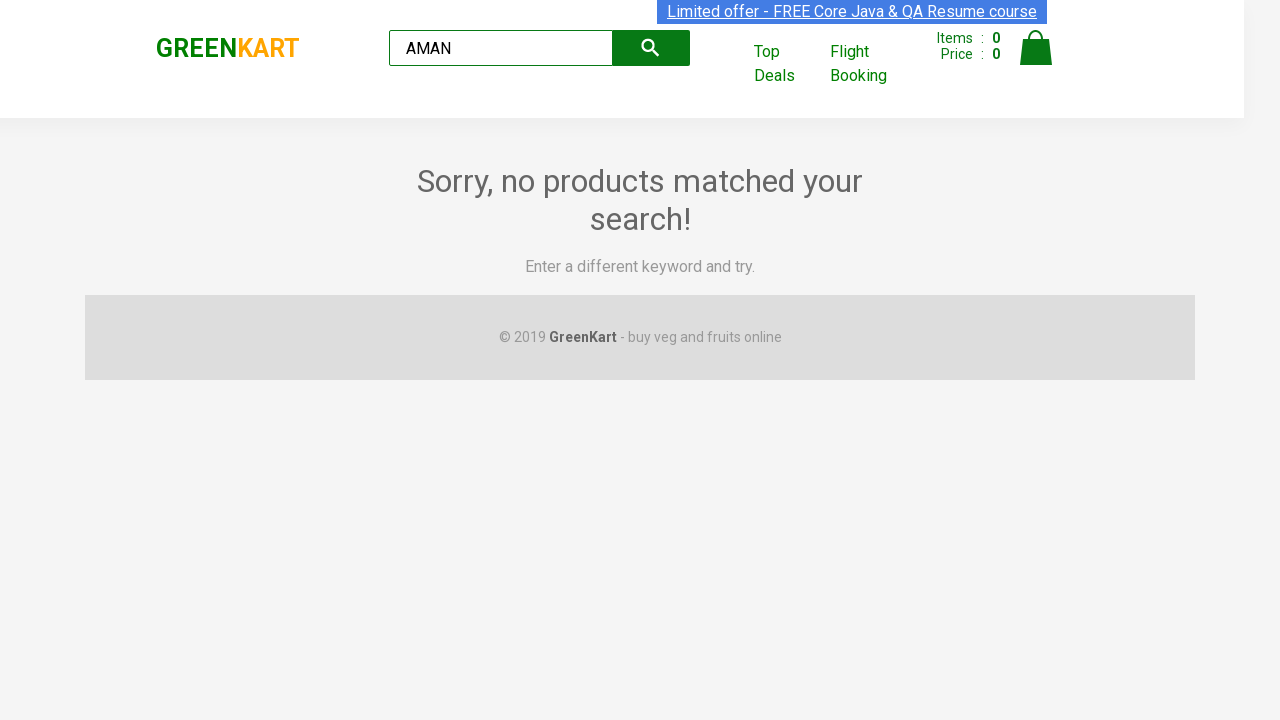

Clicked on Flight Booking link at (876, 64) on text='Flight Booking'
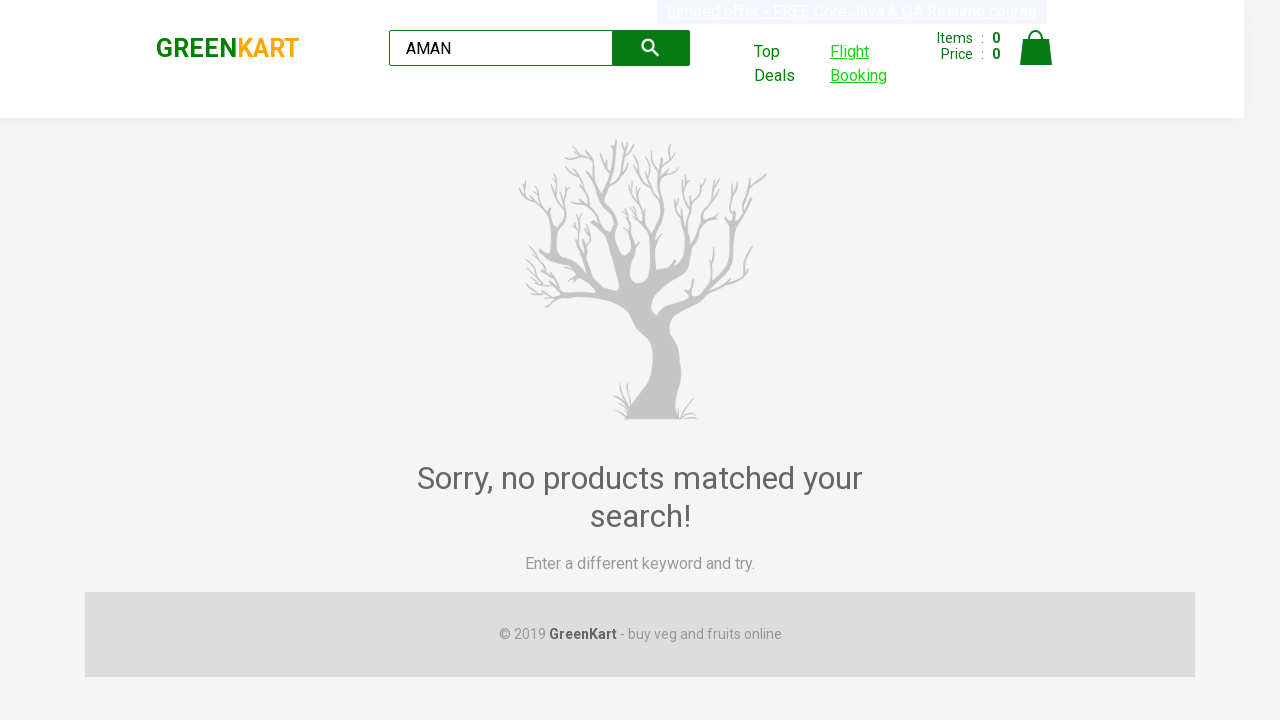

Waited 2 seconds for Flight Booking page to load
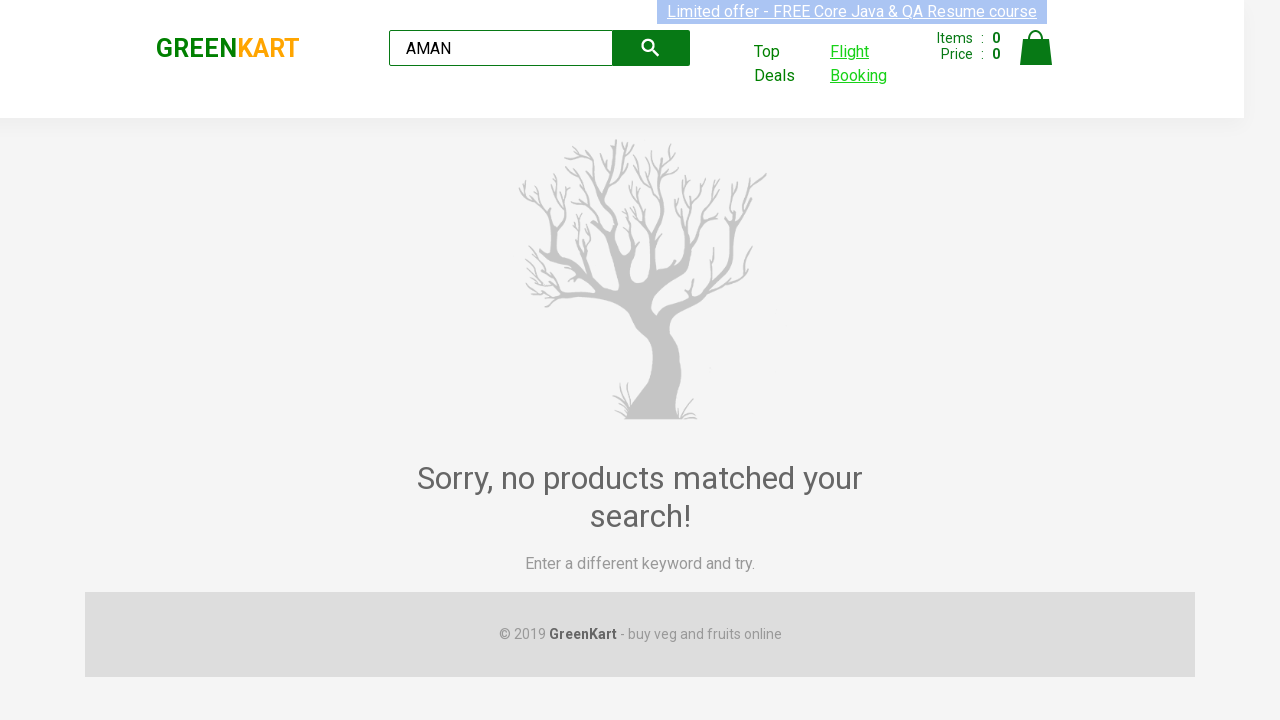

Retrieved all open pages/tabs from context
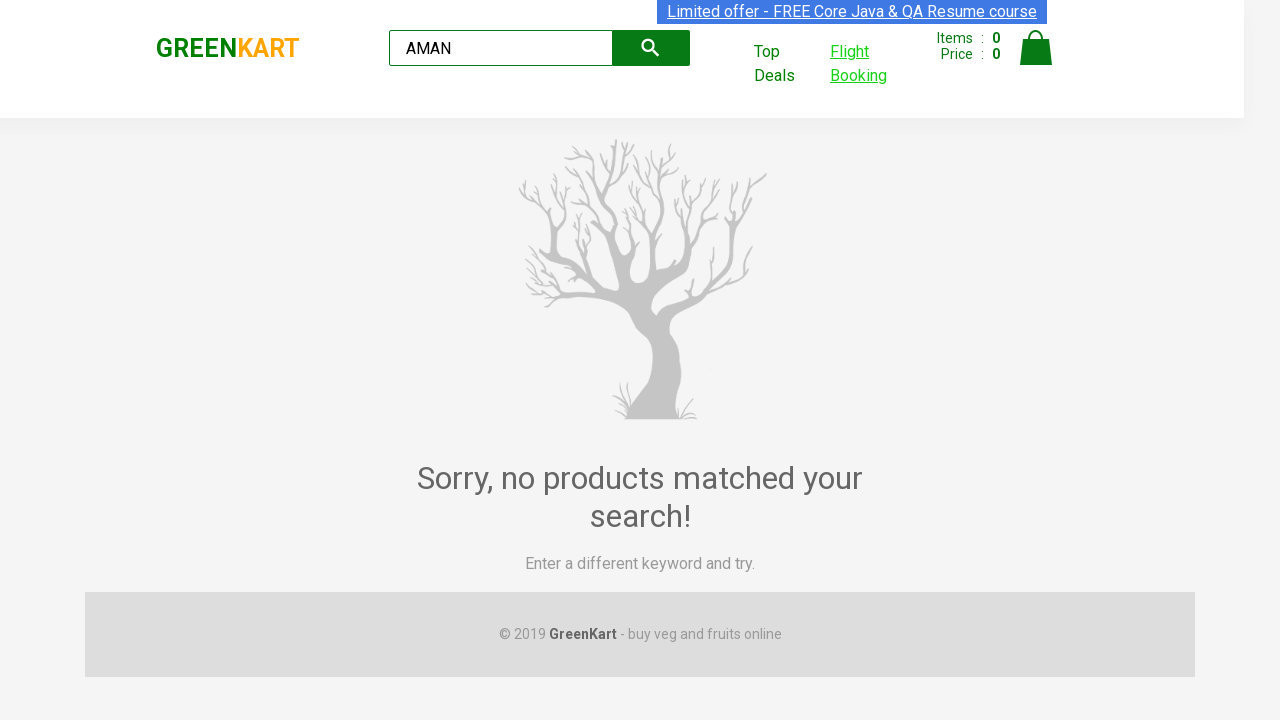

Switched to new Flight Booking tab
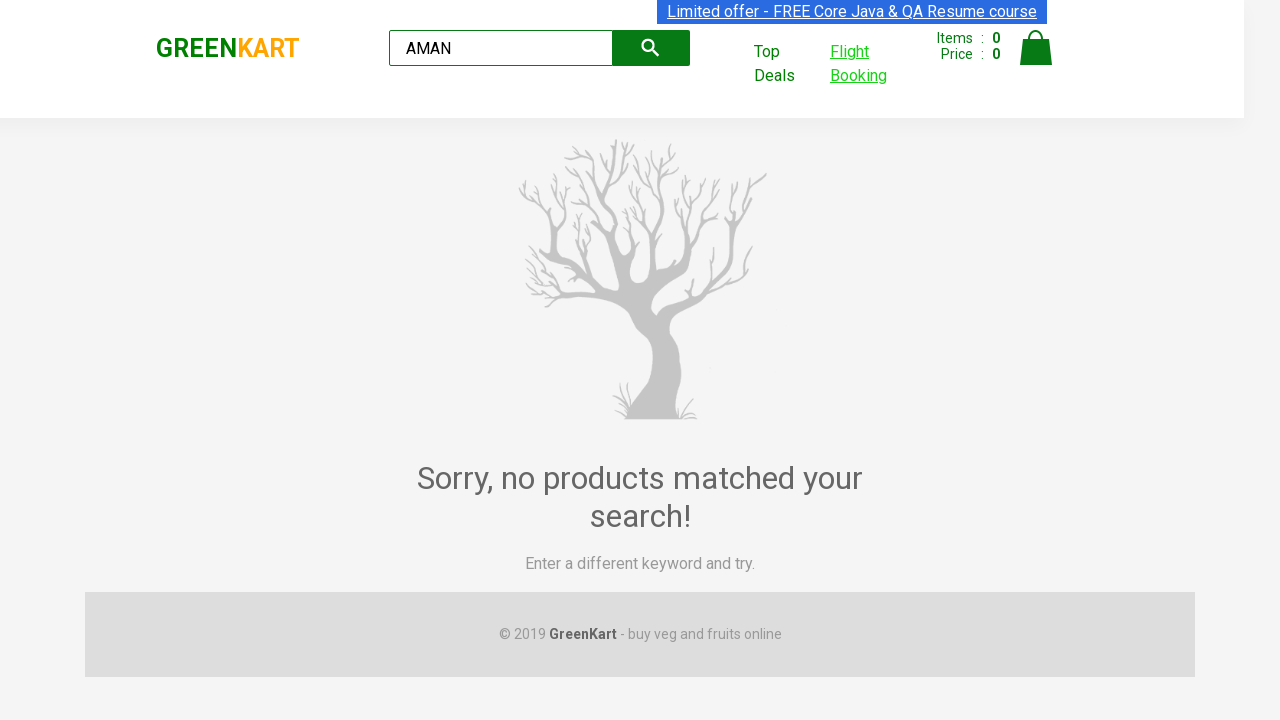

Waited for departure location dropdown to be available
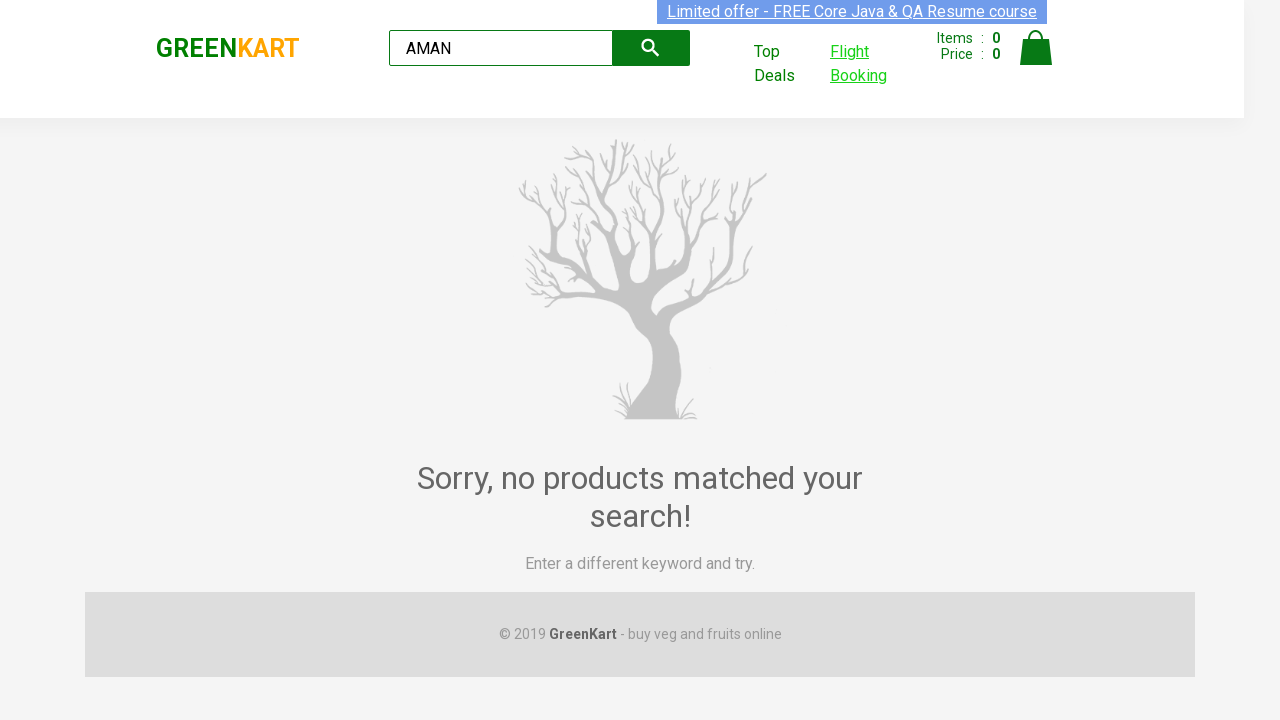

Failed to select departure location from dropdown on #ctl00_mainContent_ddl_originStation1_CTXT
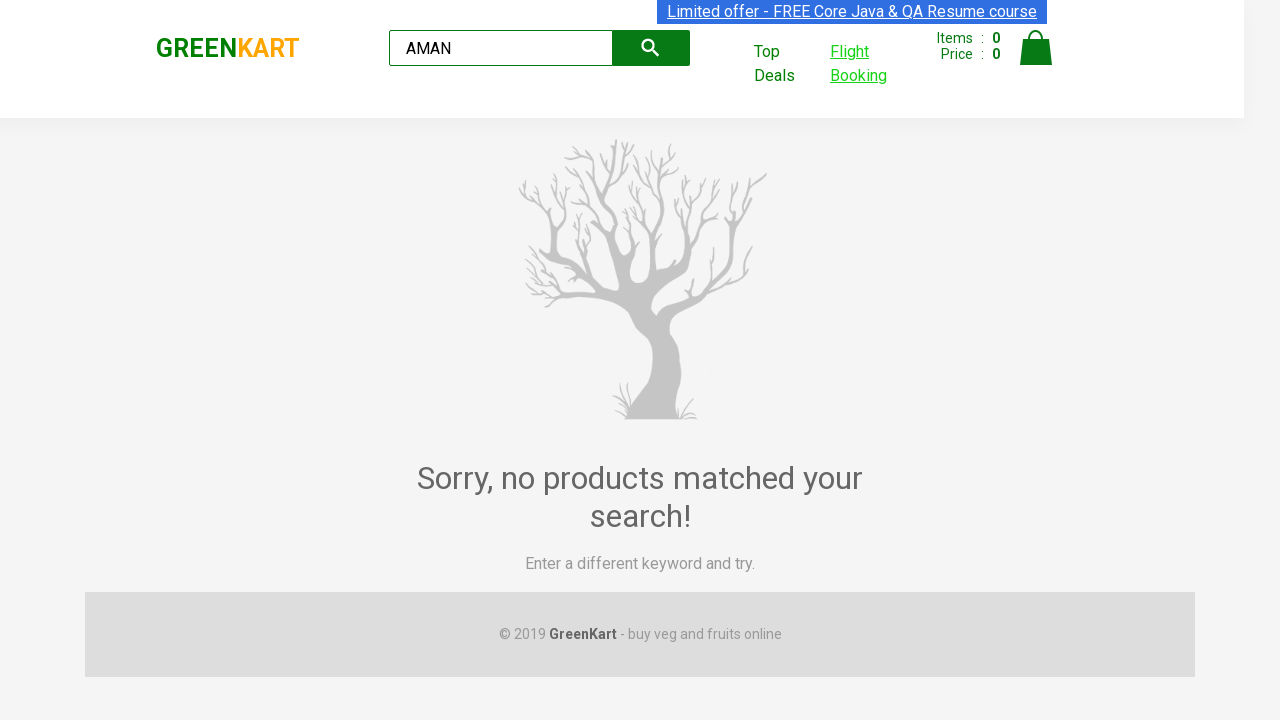

Closed the Flight Booking tab
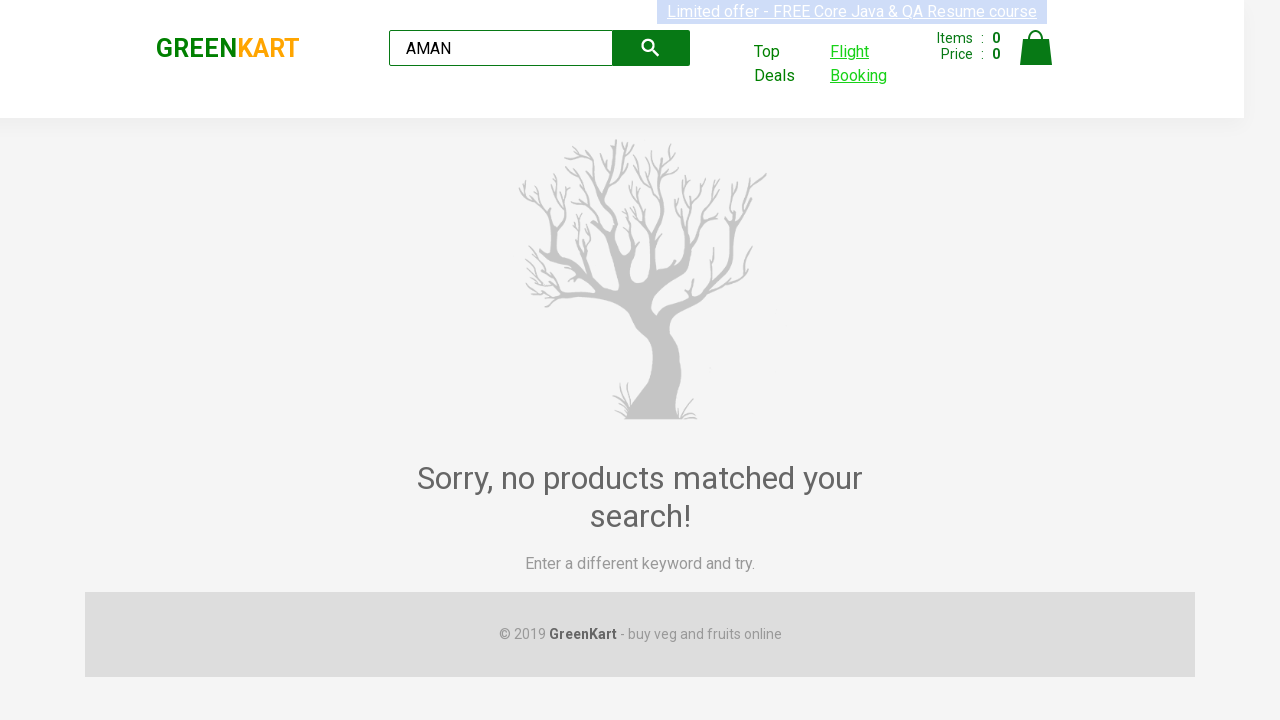

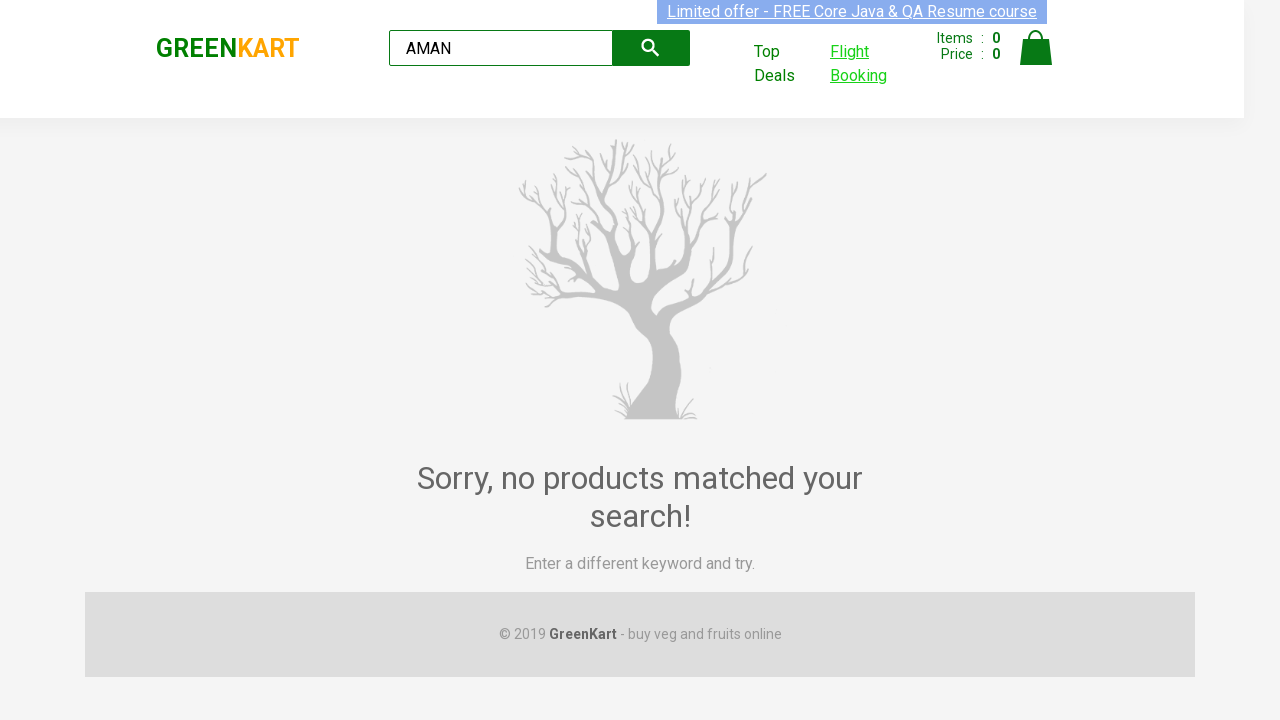